Tests drag and drop by offset functionality by dragging to target element's coordinates

Starting URL: https://crossbrowsertesting.github.io/drag-and-drop

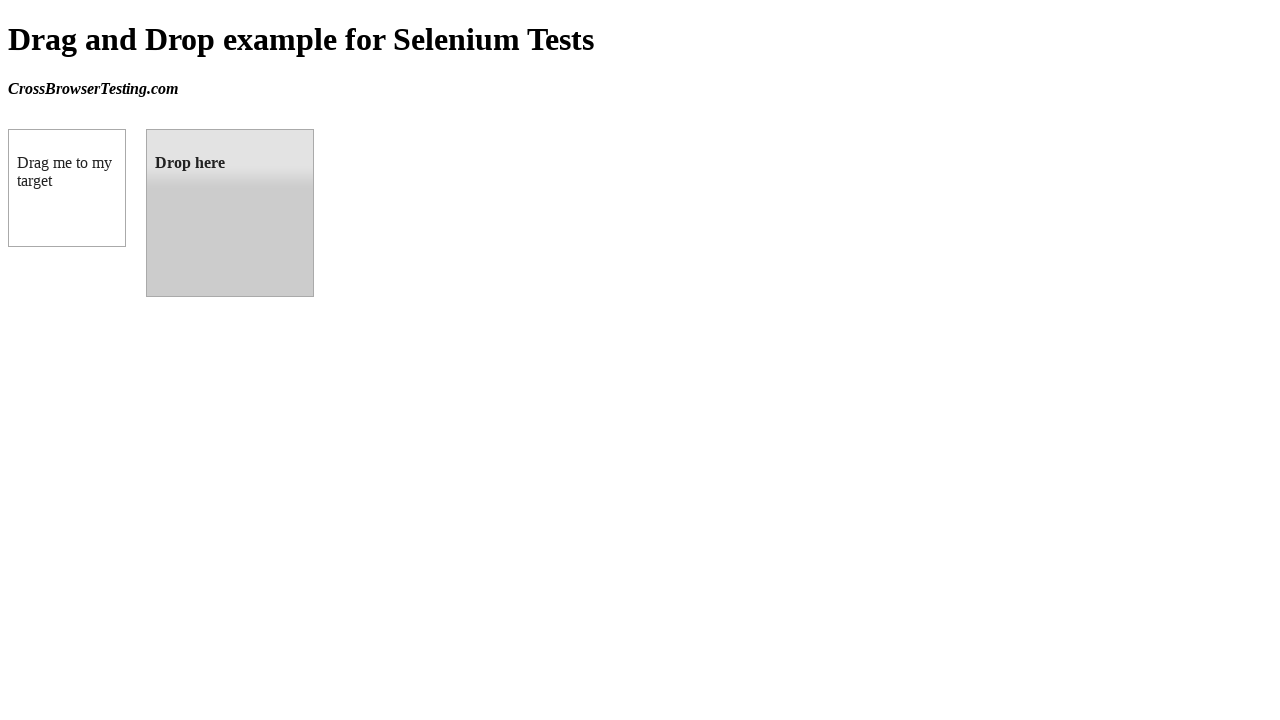

Located draggable source element
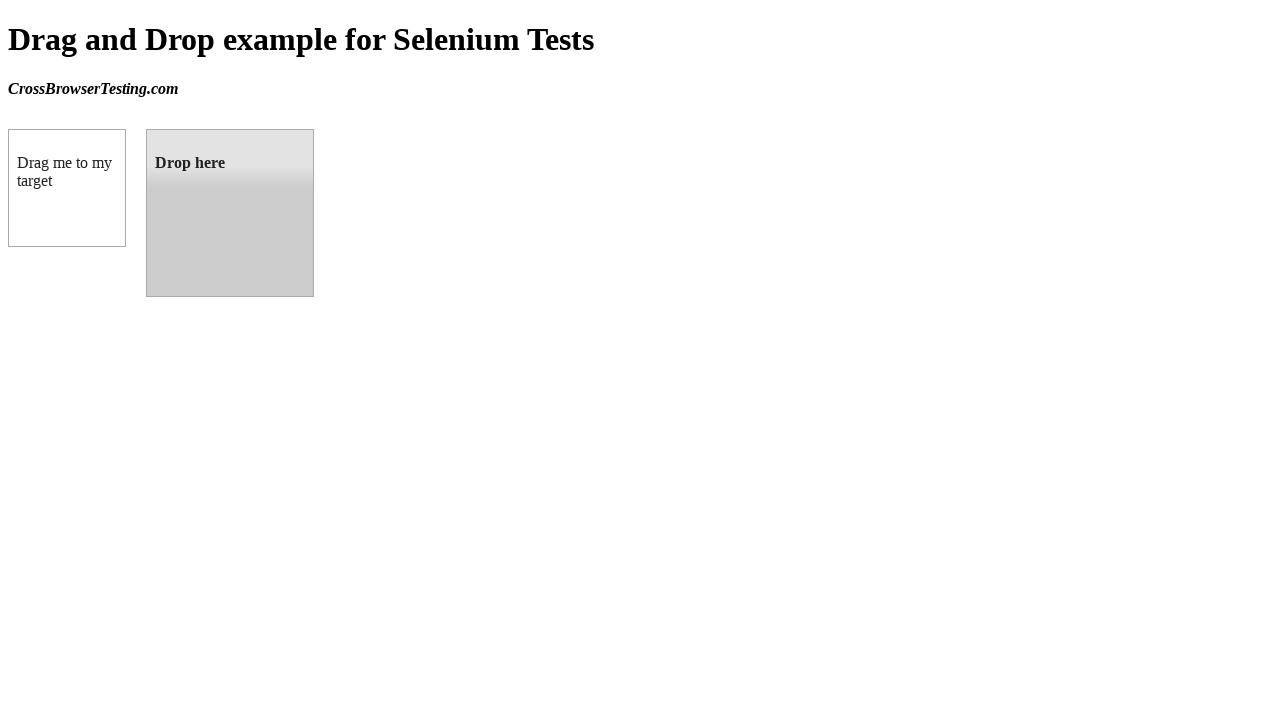

Located droppable target element
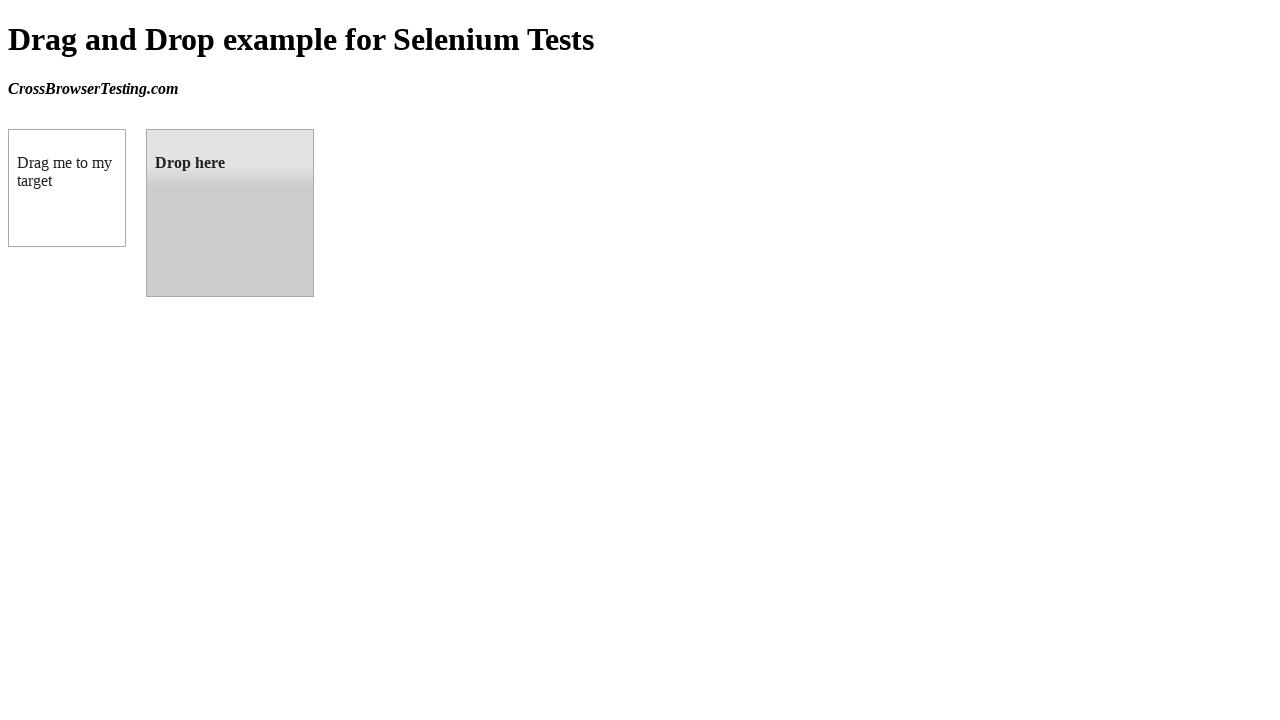

Retrieved target element's bounding box coordinates
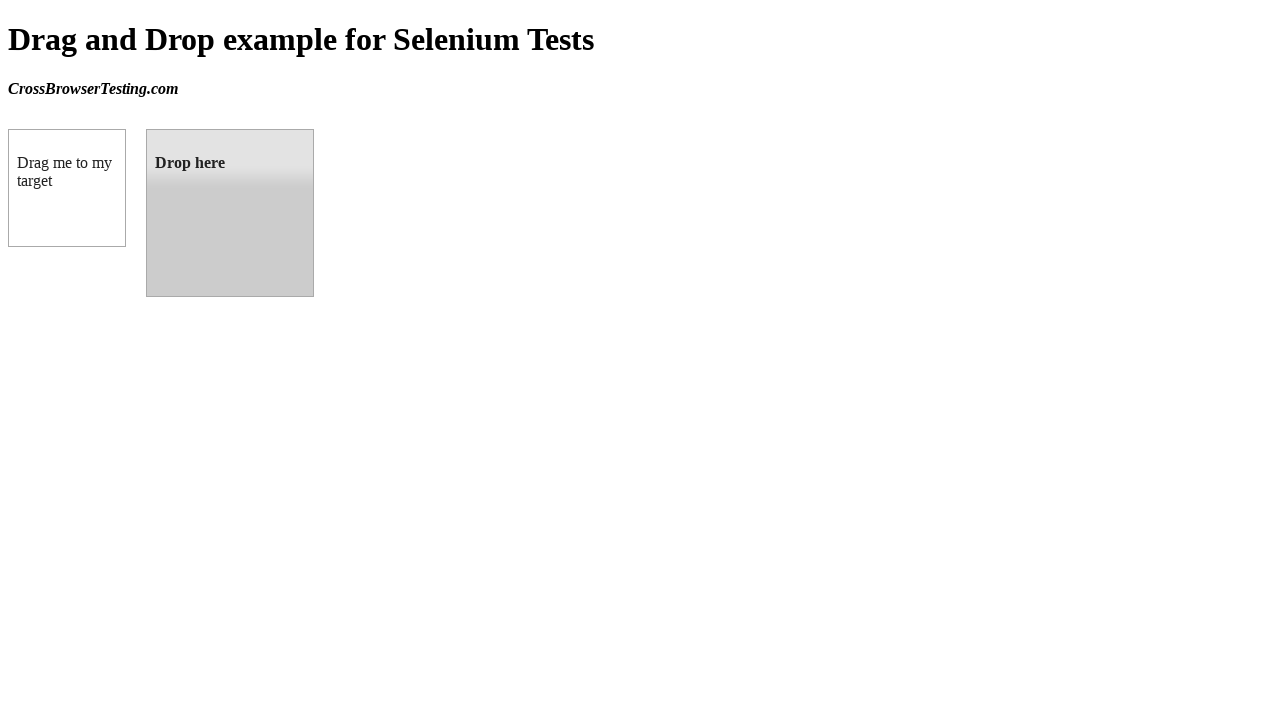

Dragged source element to target element's coordinates at (230, 213)
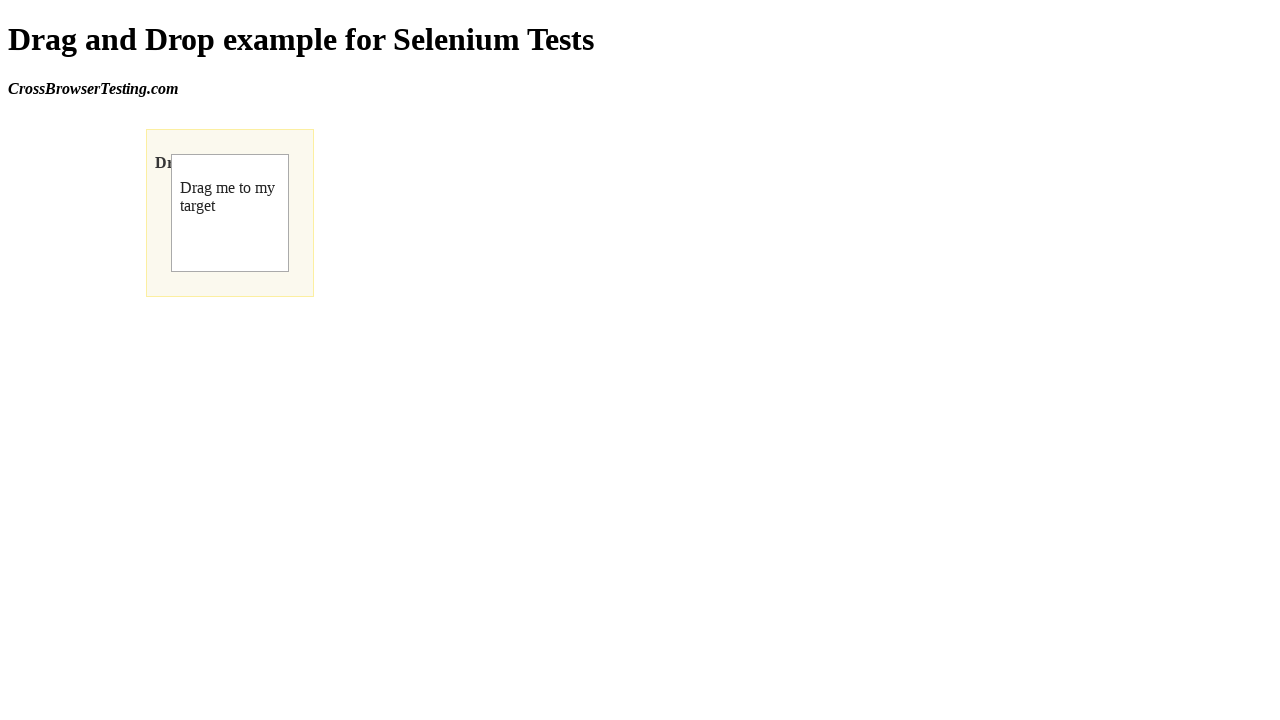

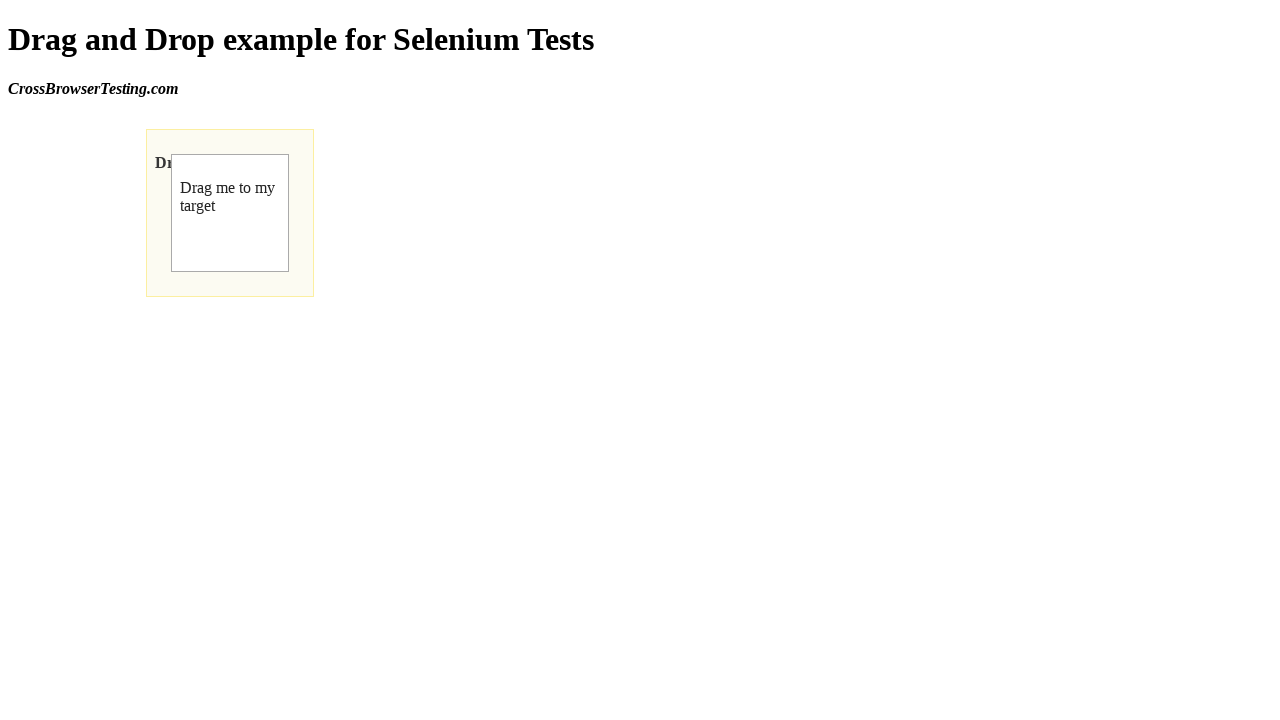